Tests website navigation with explicit waits by clicking on "Shop by Category" and selecting a category from the navigation menu

Starting URL: https://ecommerce-playground.lambdatest.io/

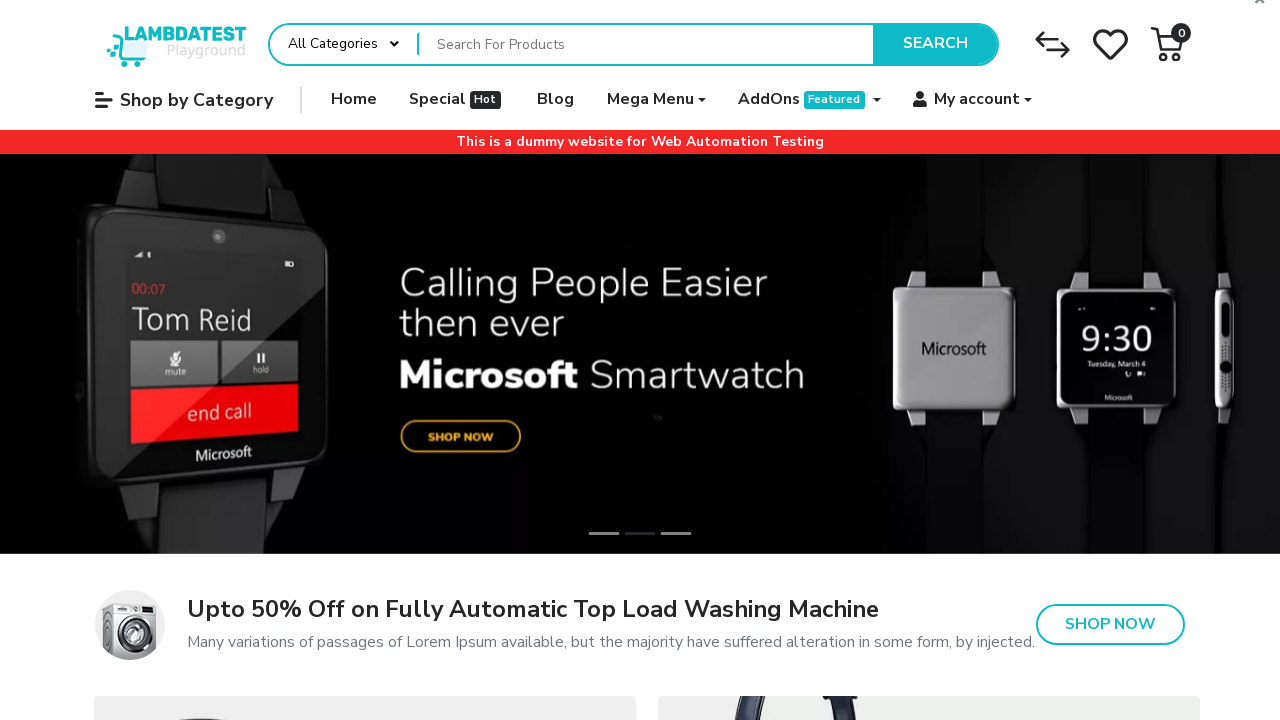

Waited for 'Shop by Category' link to be visible
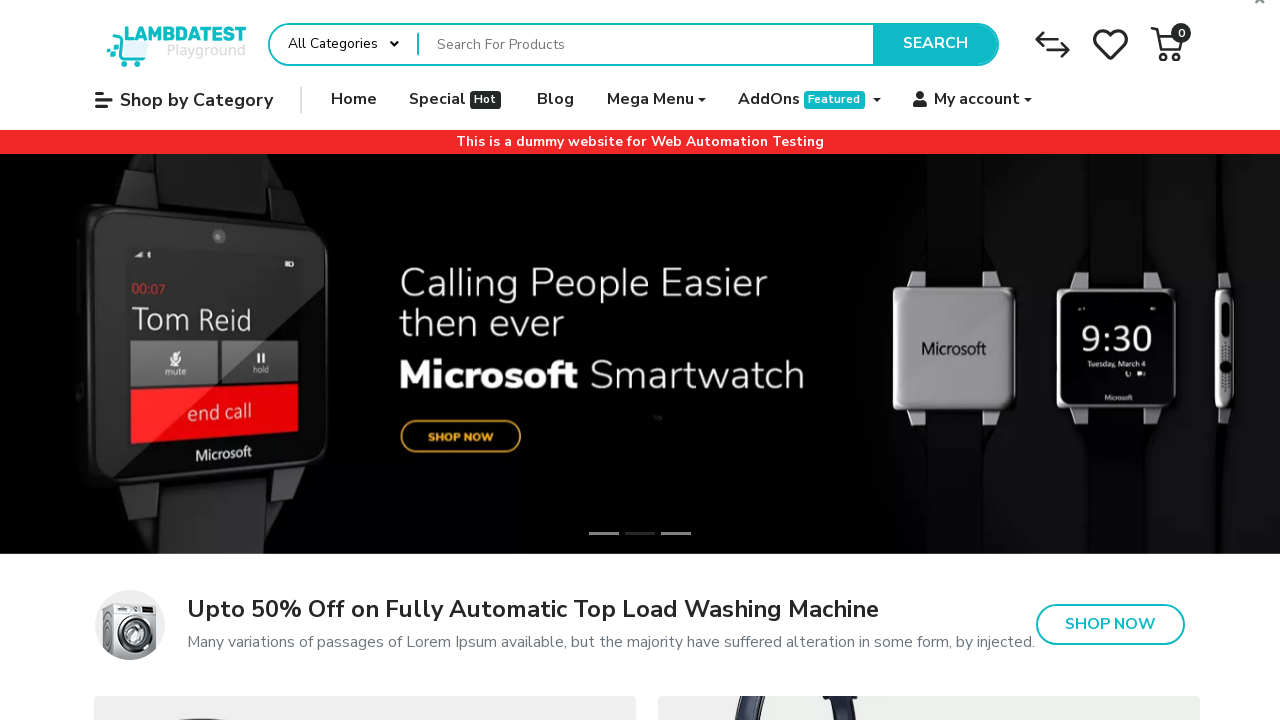

Clicked on 'Shop by Category' link at (184, 100) on text=Shop by Category
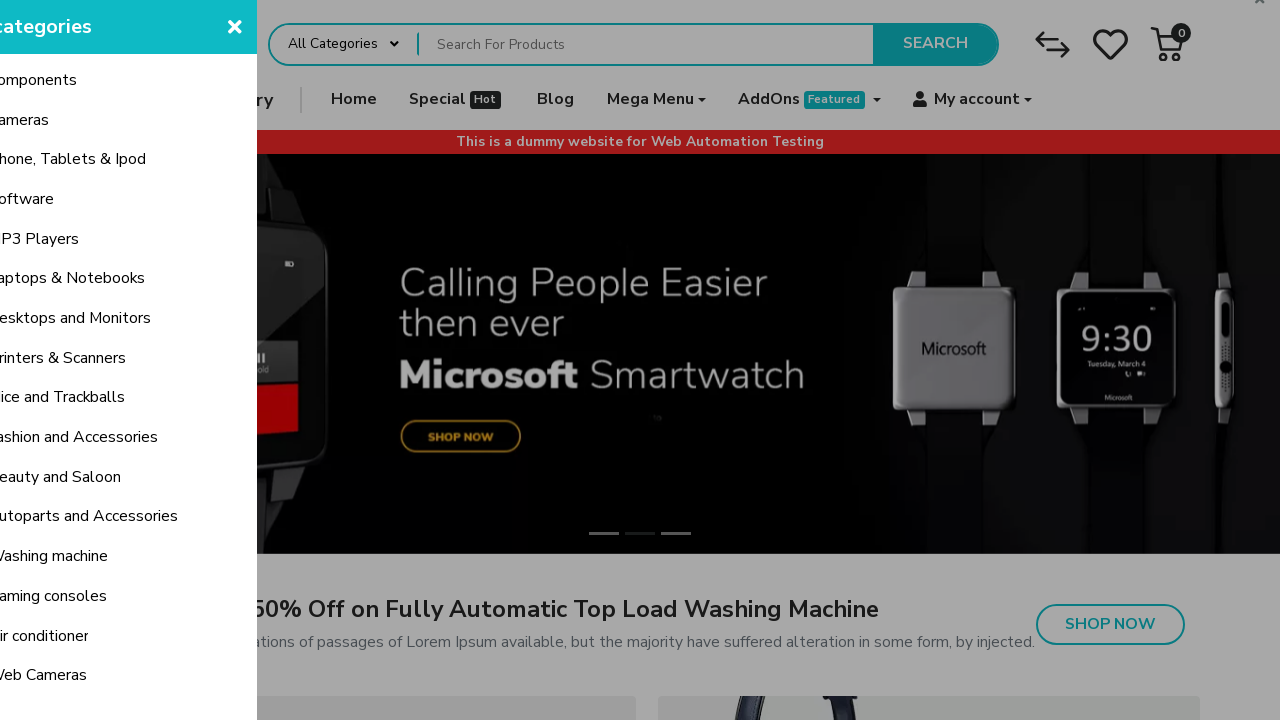

Waited for 5th category item in navigation menu to be visible
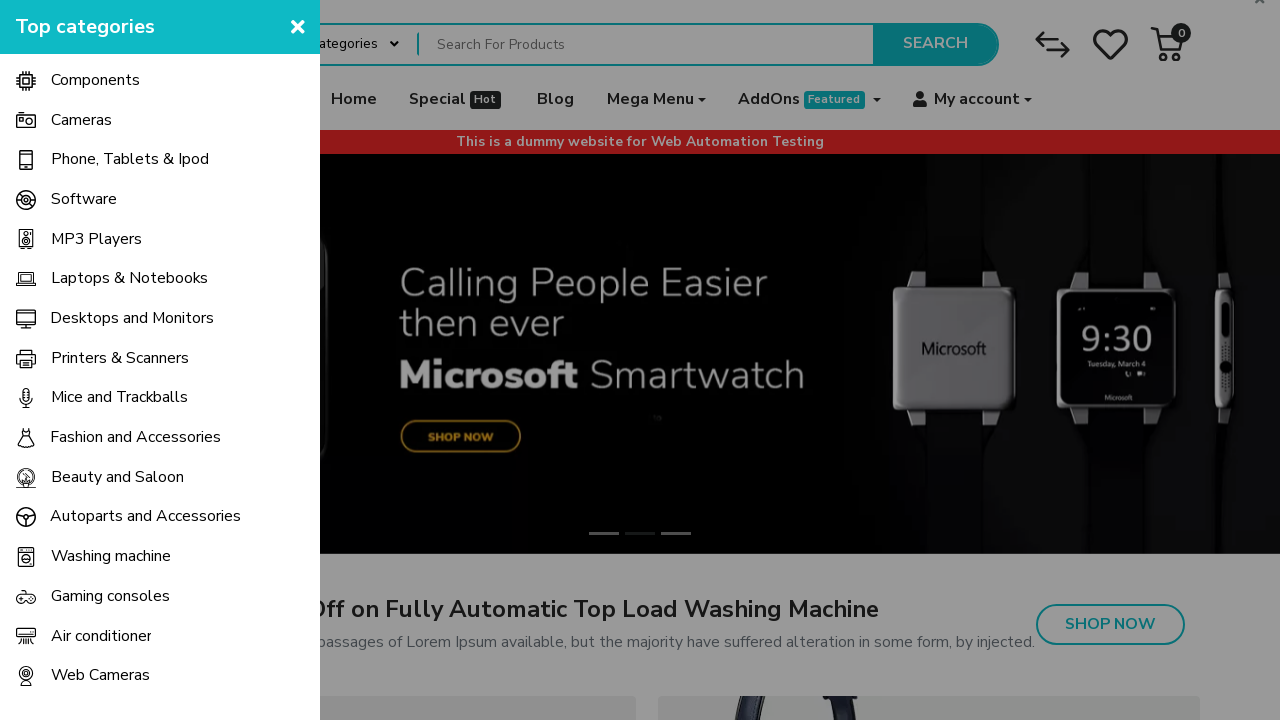

Clicked on 5th category item in navigation menu at (160, 239) on .entry-component .entry-widget nav.navbar ul li:nth-child(5) a
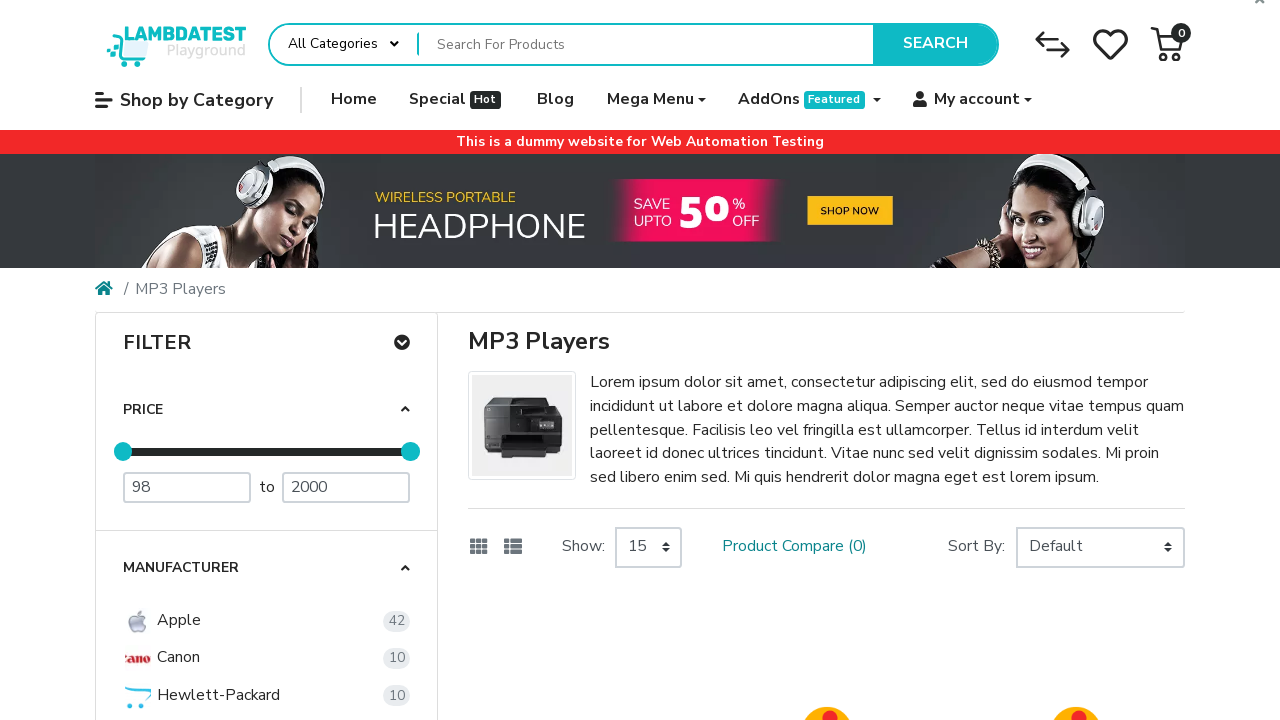

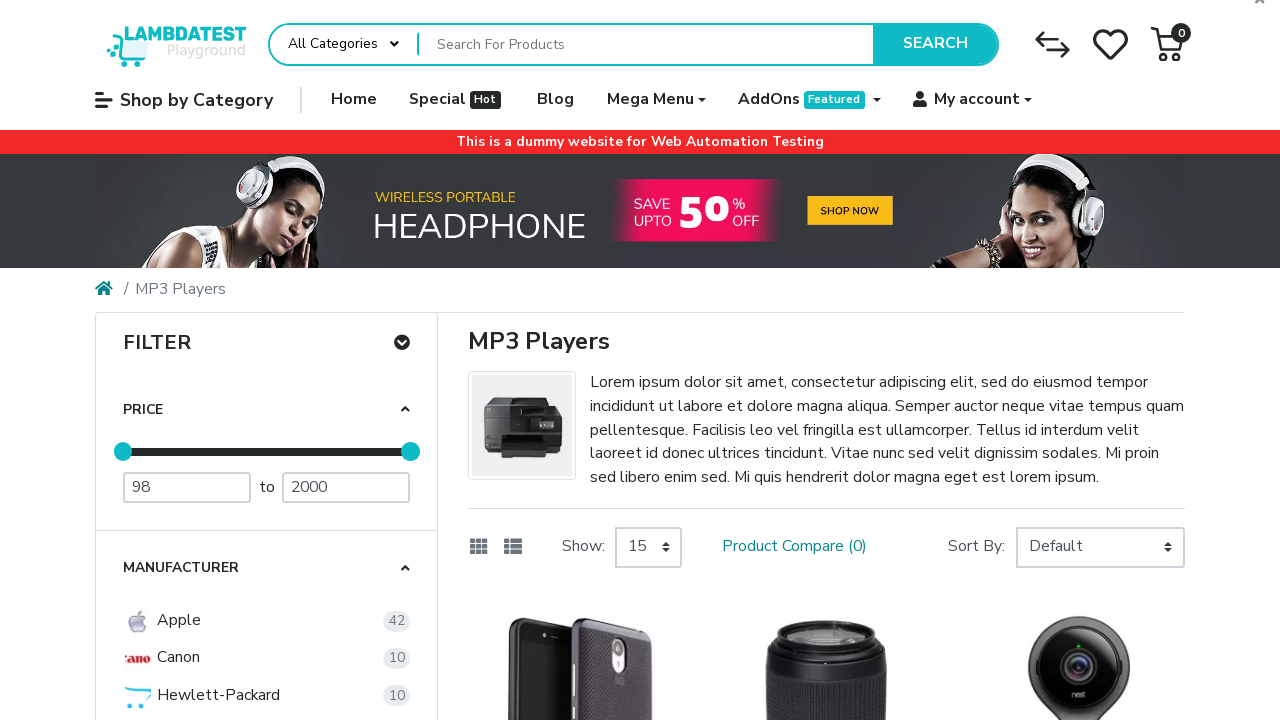